Tests that the registration form shows a password mismatch error when submitting without filling the password fields properly

Starting URL: https://parabank.parasoft.com/parabank/register.htm

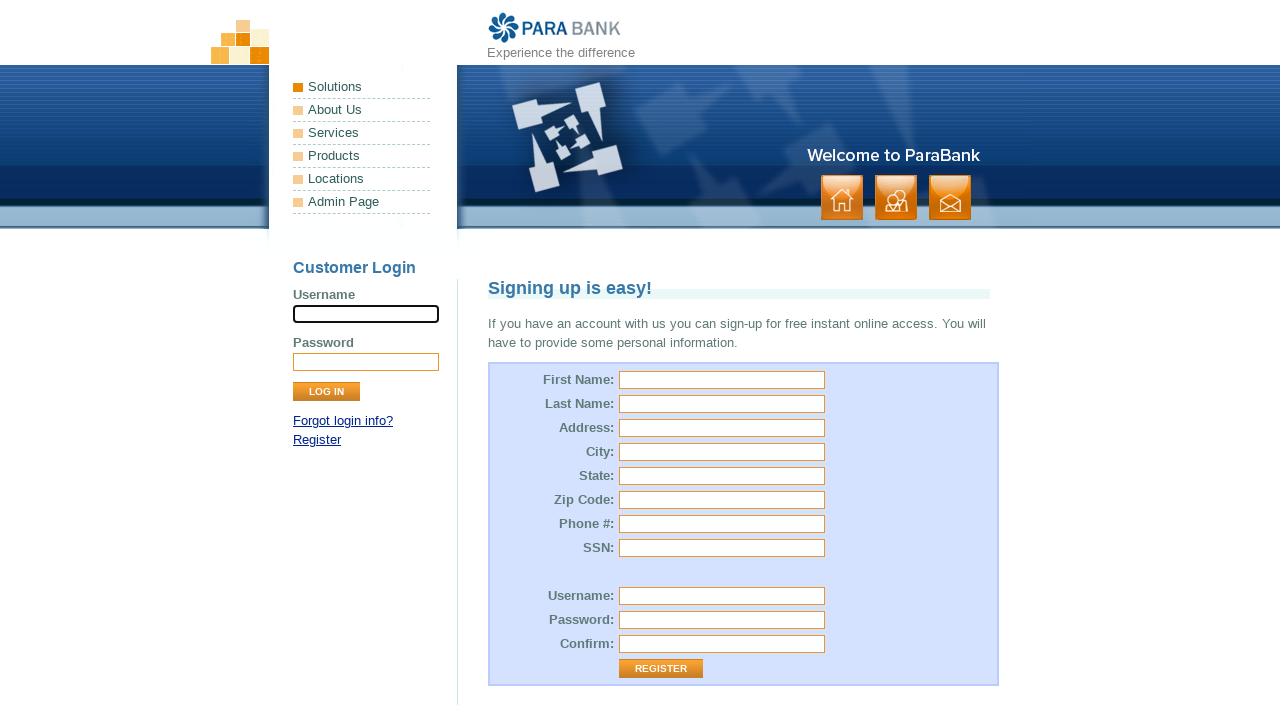

Navigated to registration page
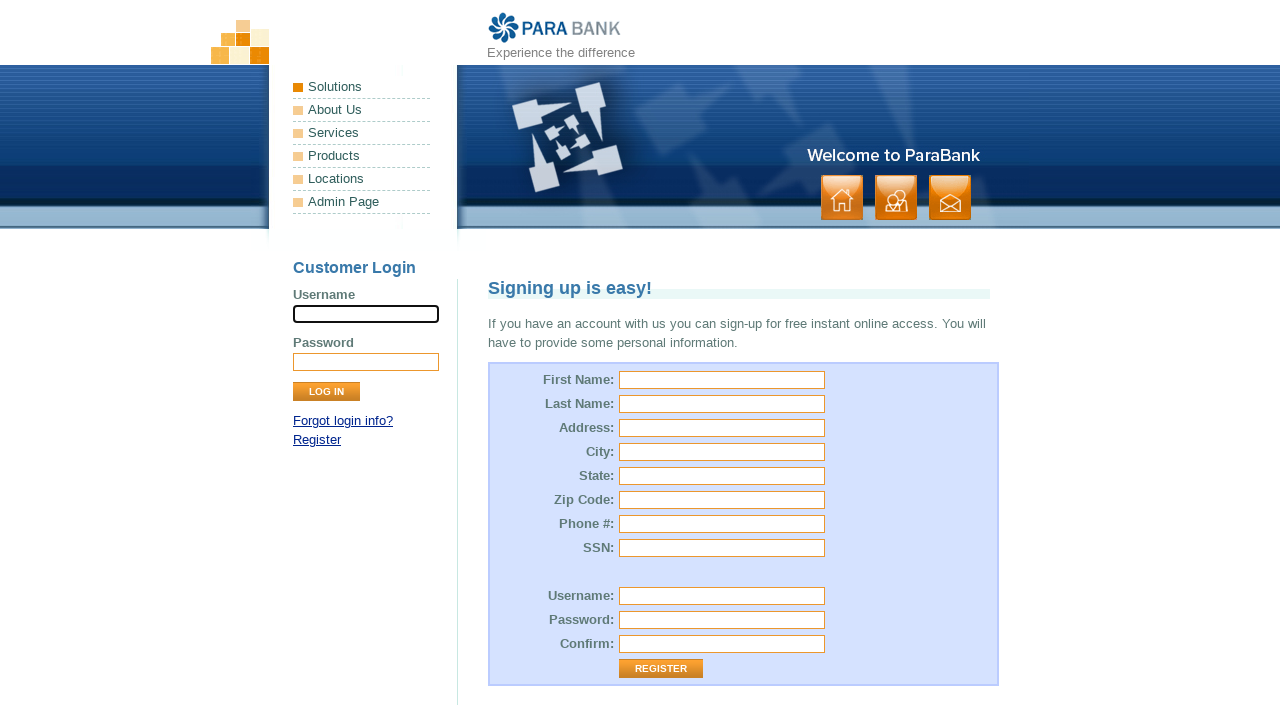

Clicked register button without filling password fields at (661, 669) on #customerForm > table > tbody > tr:nth-child(13) > td:nth-child(2) > input
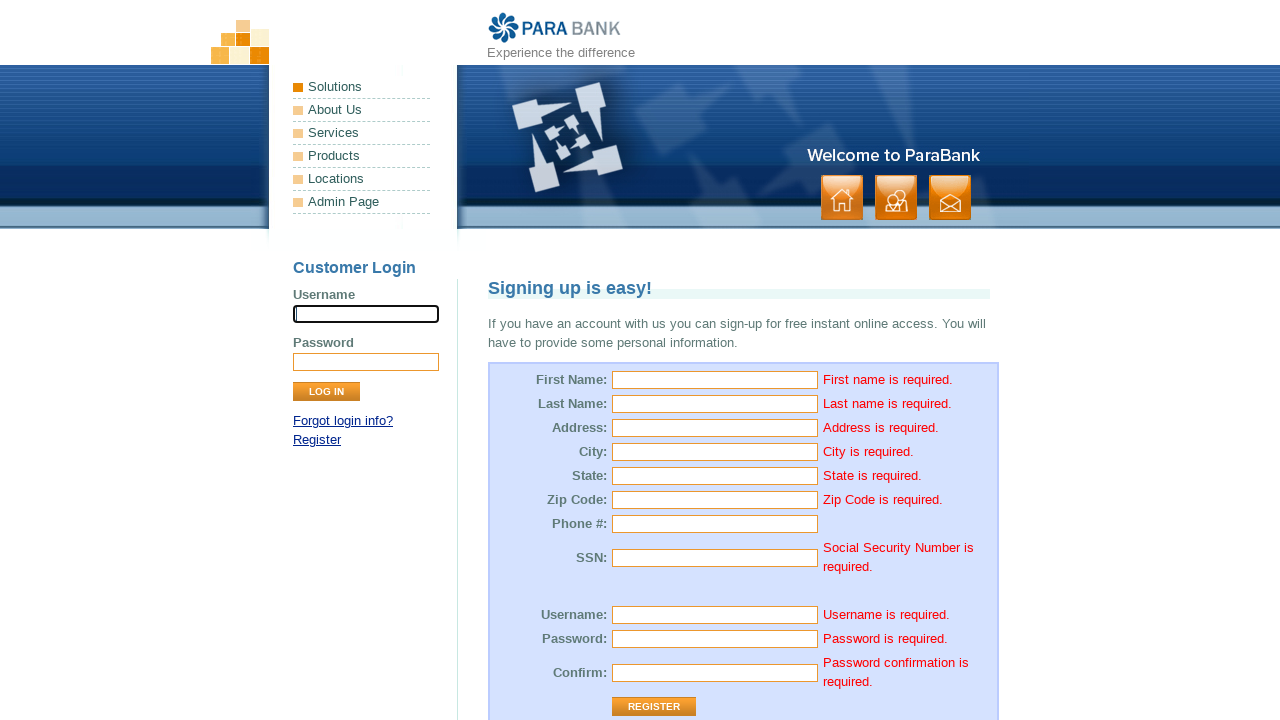

Password mismatch error message displayed
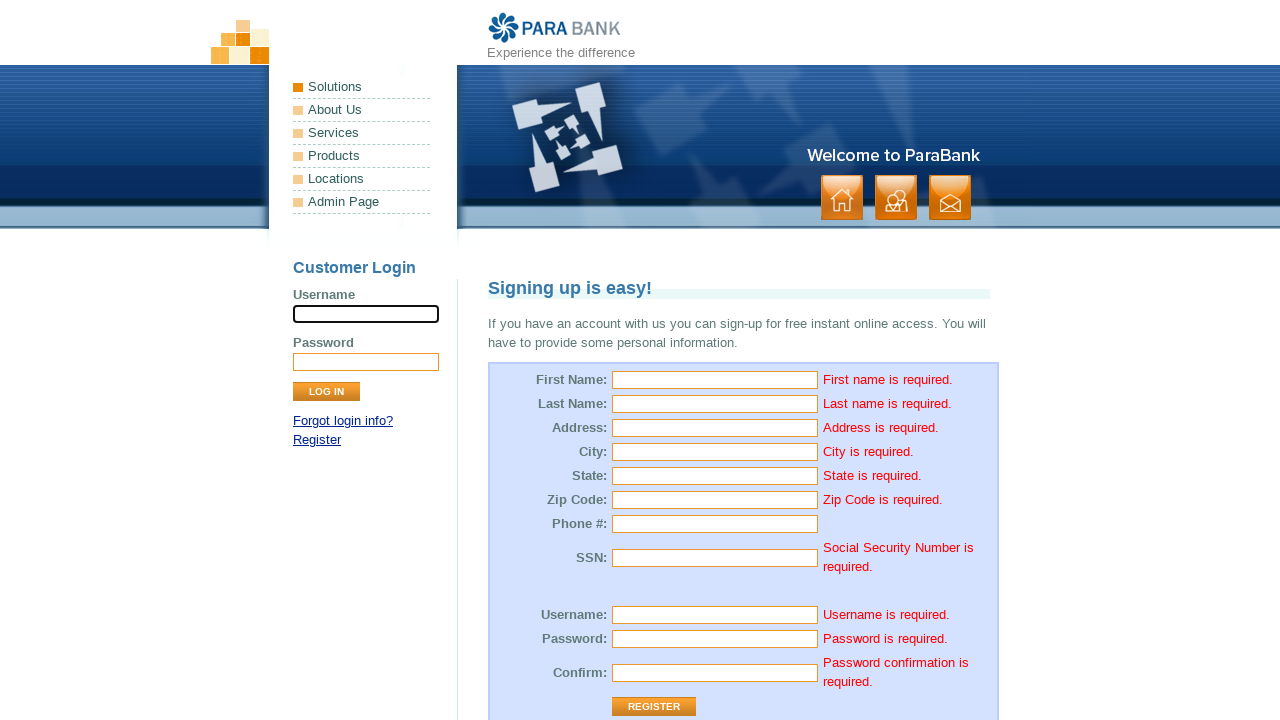

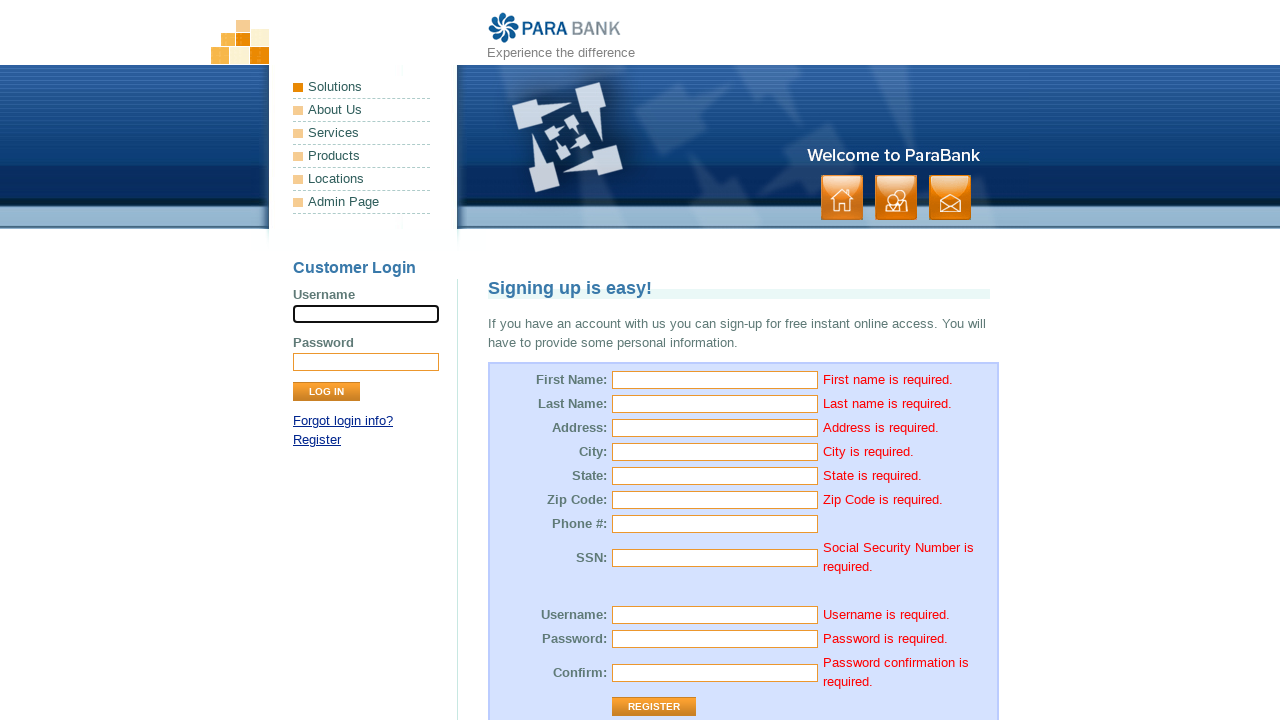